Tests double-click functionality by double-clicking a "Copy Text" button and verifying that text is copied to a field

Starting URL: https://testautomationpractice.blogspot.com/

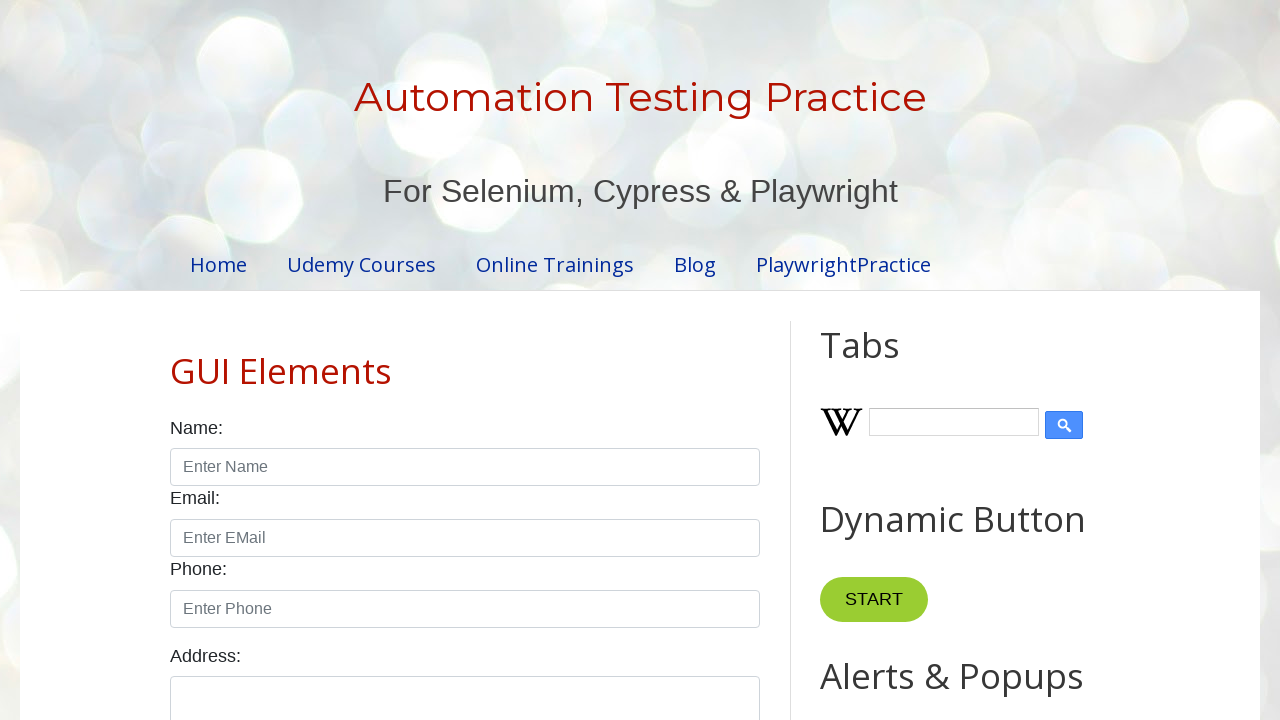

Double-clicked the 'Copy Text' button at (885, 360) on internal:role=button[name="Copy Text"i]
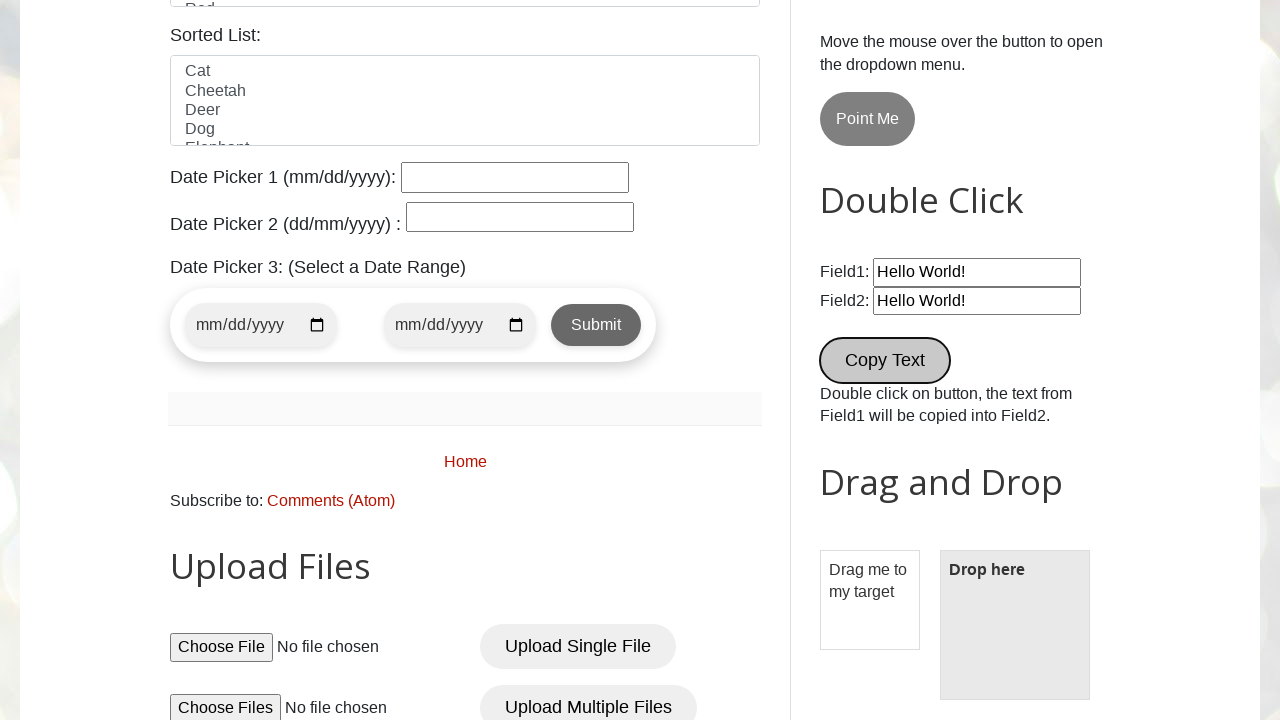

Retrieved the text from field2 input
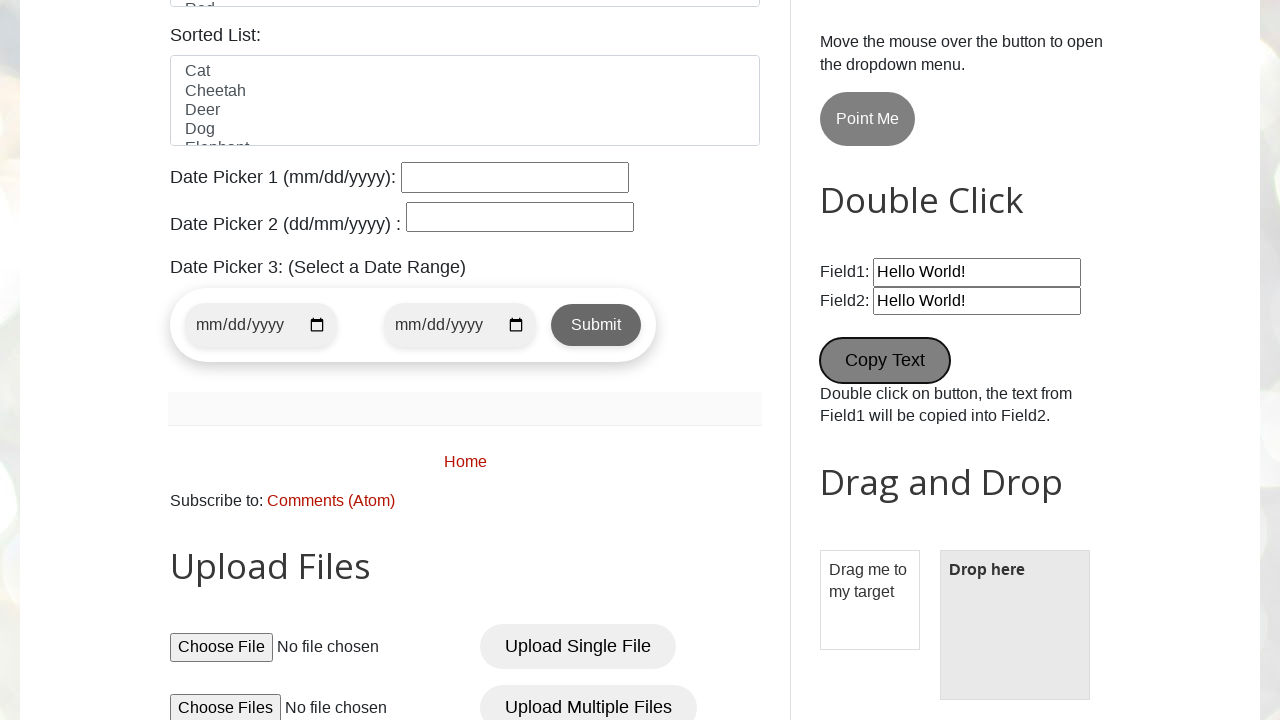

Verified that field2 contains 'Hello World!'
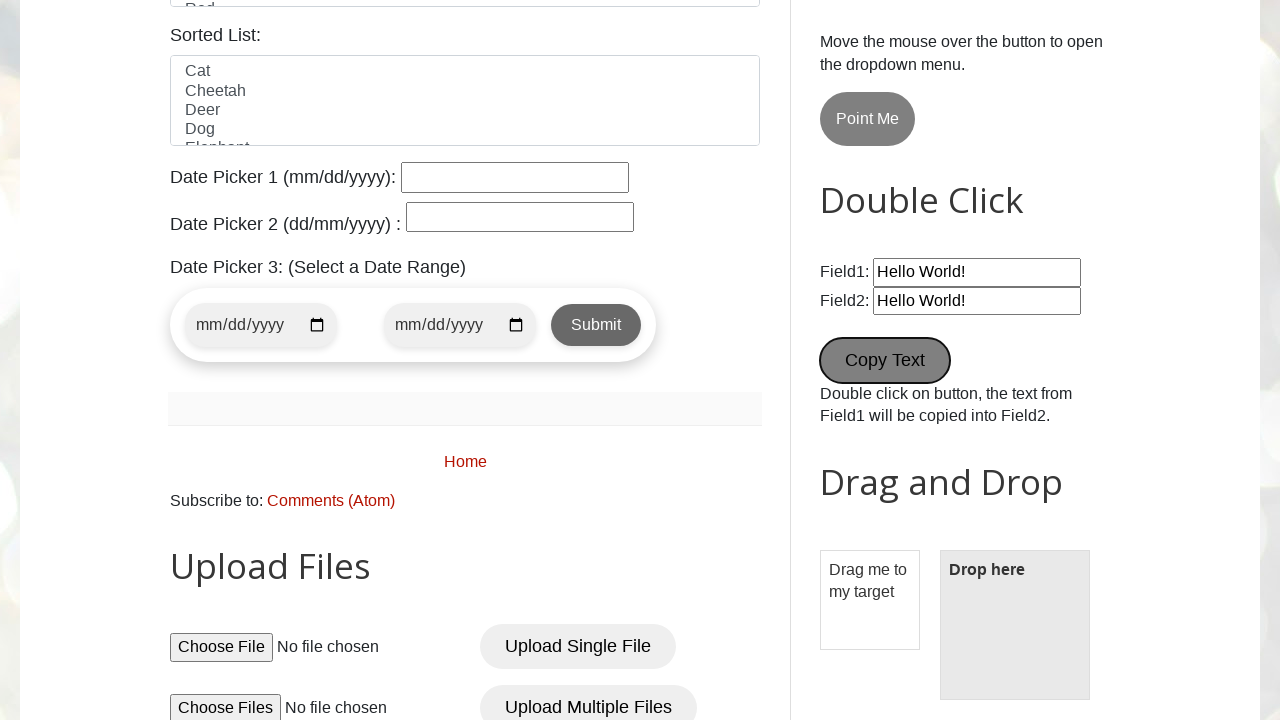

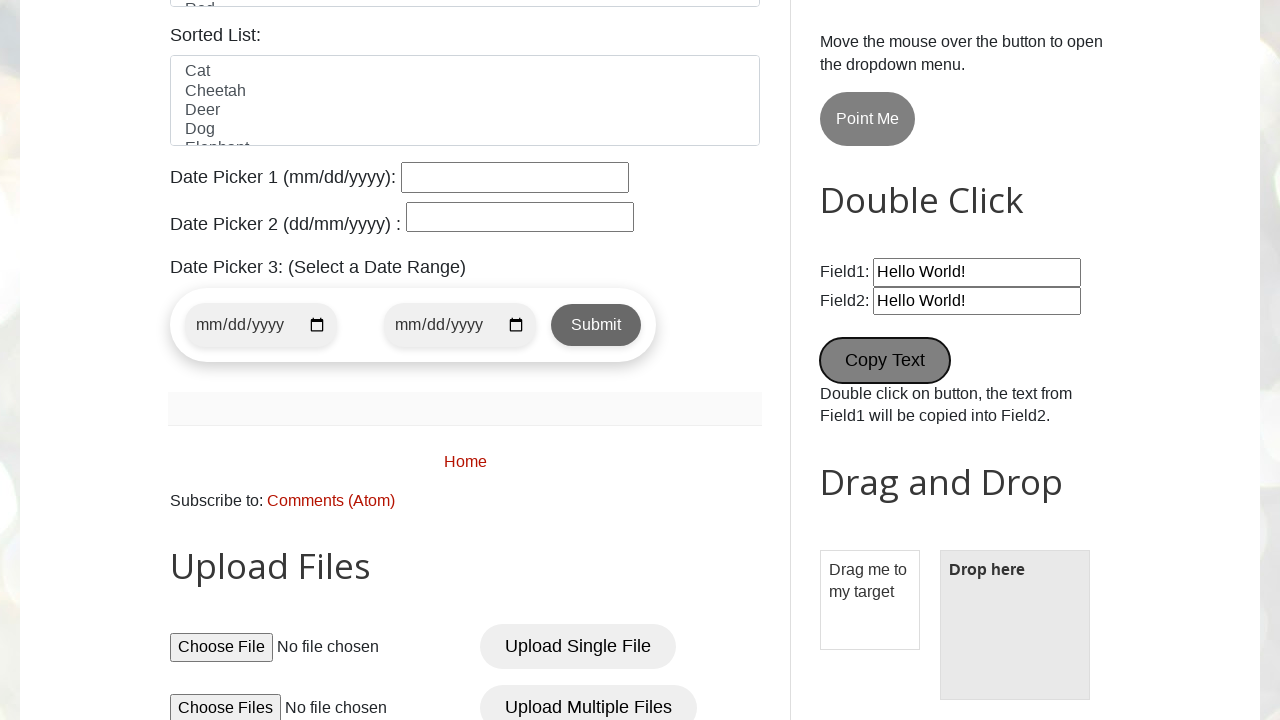